Tests dropdown functionality by opening a passenger selection dropdown, incrementing the adult count 4 times using the increment button, and then closing the dropdown panel.

Starting URL: https://rahulshettyacademy.com/dropdownsPractise/

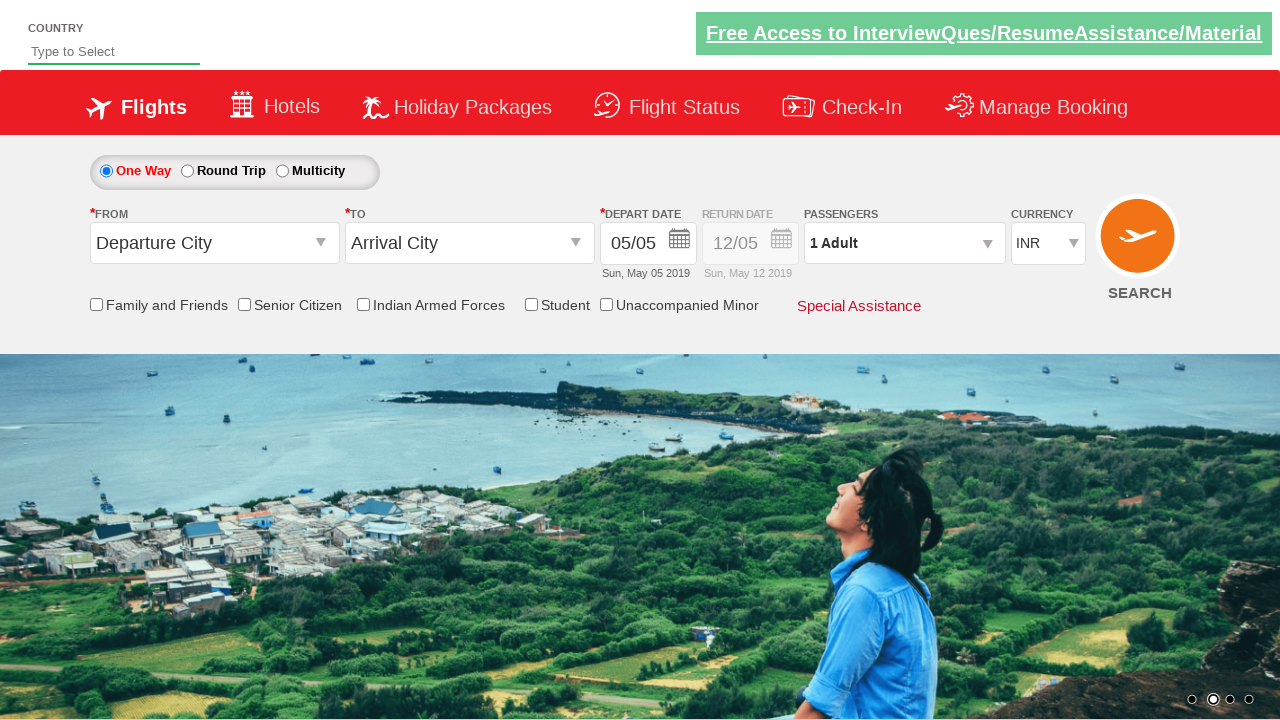

Clicked to open the passenger selection dropdown at (904, 243) on #divpaxinfo
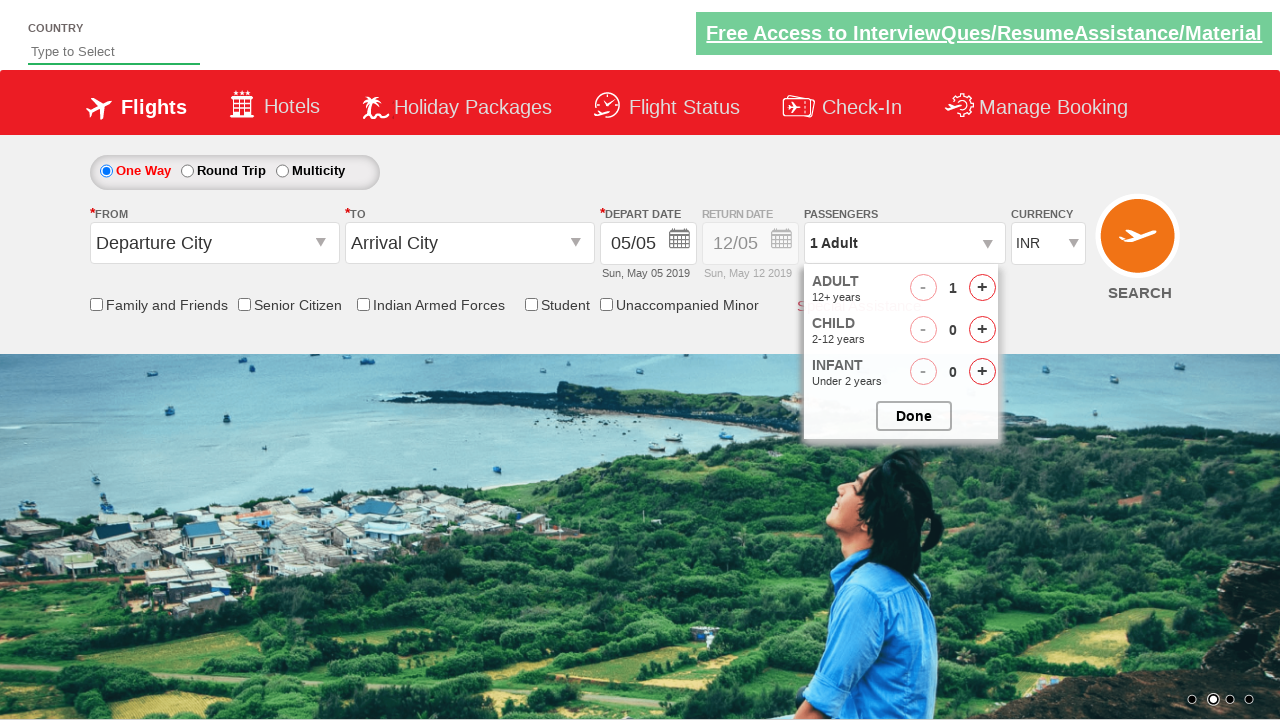

Waited for increment adult button to be visible
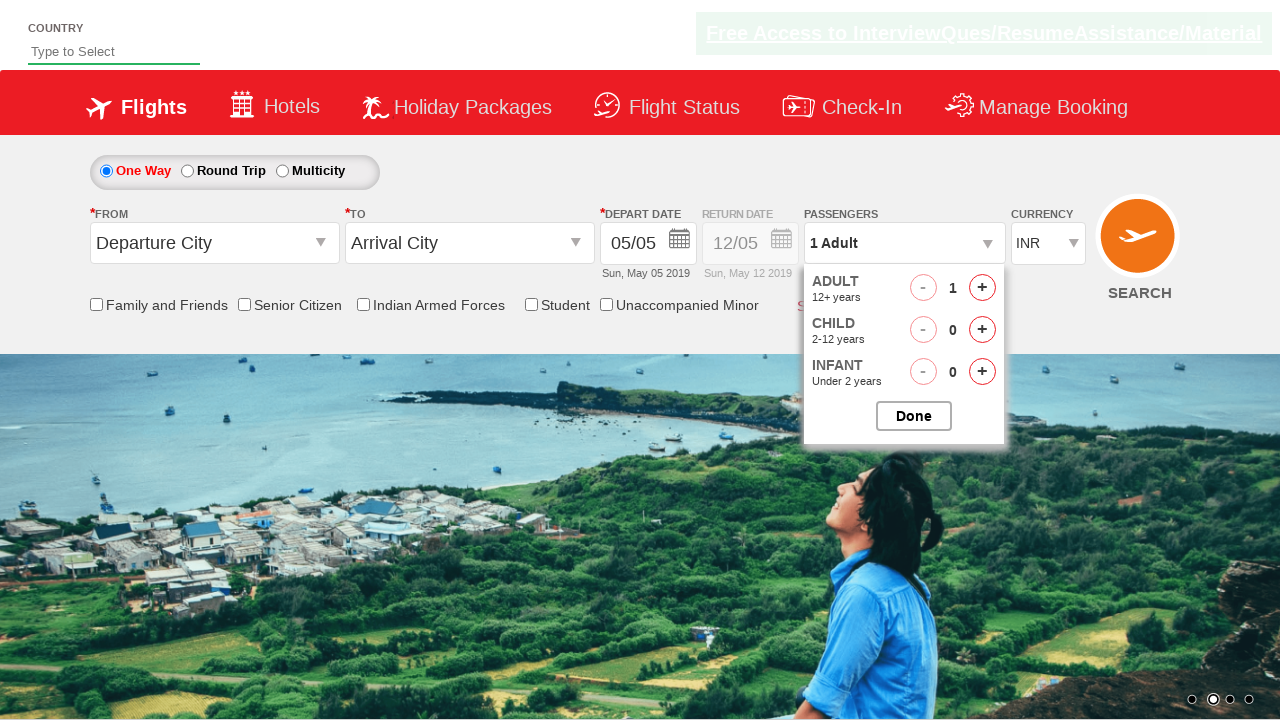

Clicked increment adult button (click 1 of 4) at (982, 288) on #hrefIncAdt
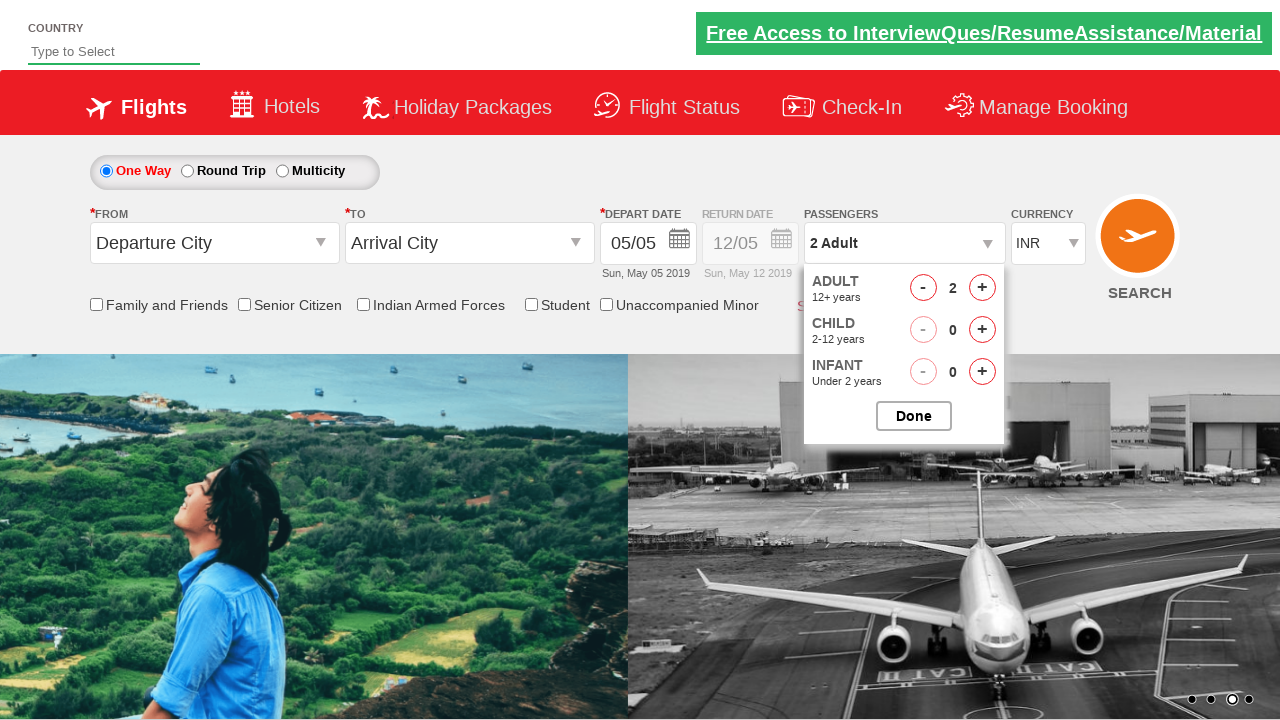

Clicked increment adult button (click 2 of 4) at (982, 288) on #hrefIncAdt
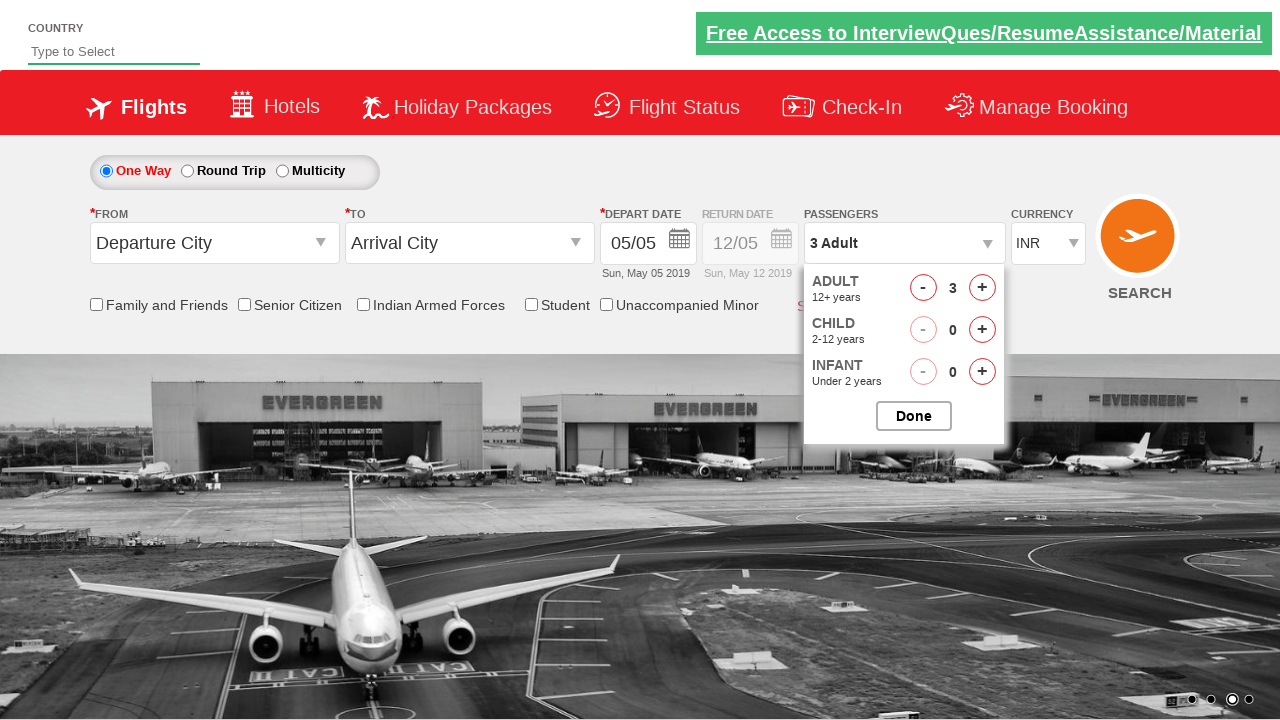

Clicked increment adult button (click 3 of 4) at (982, 288) on #hrefIncAdt
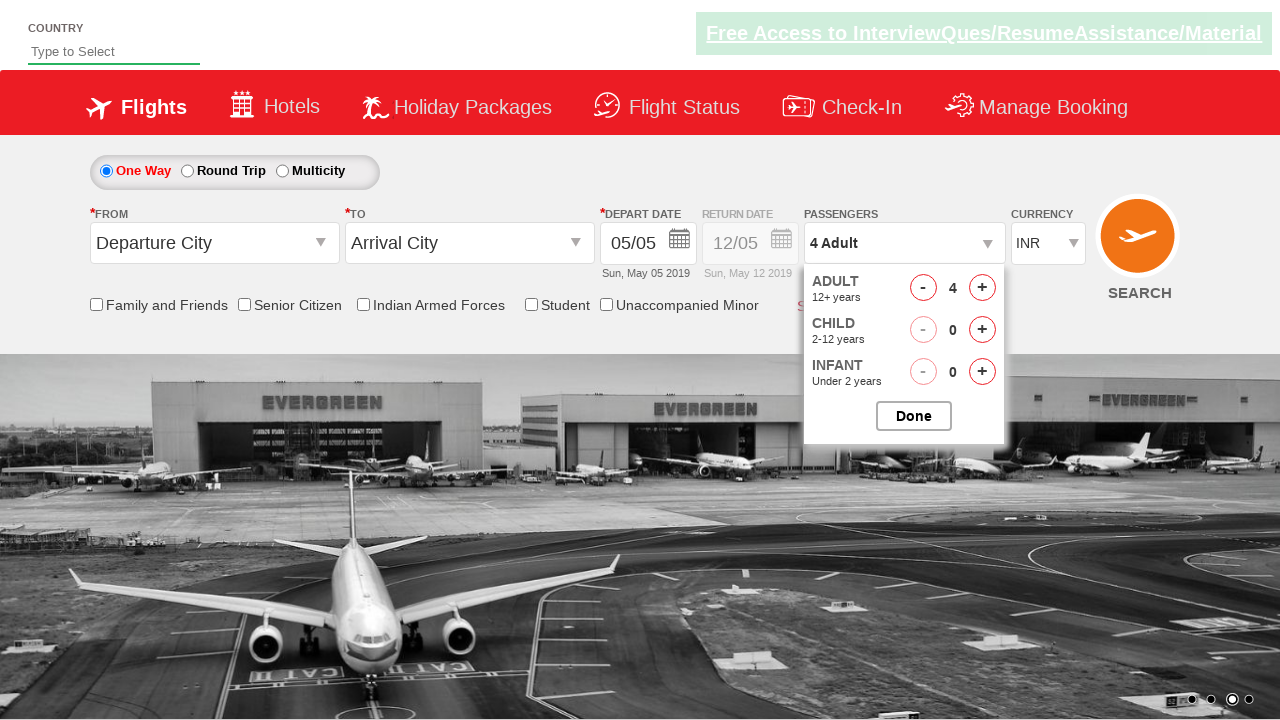

Clicked increment adult button (click 4 of 4) at (982, 288) on #hrefIncAdt
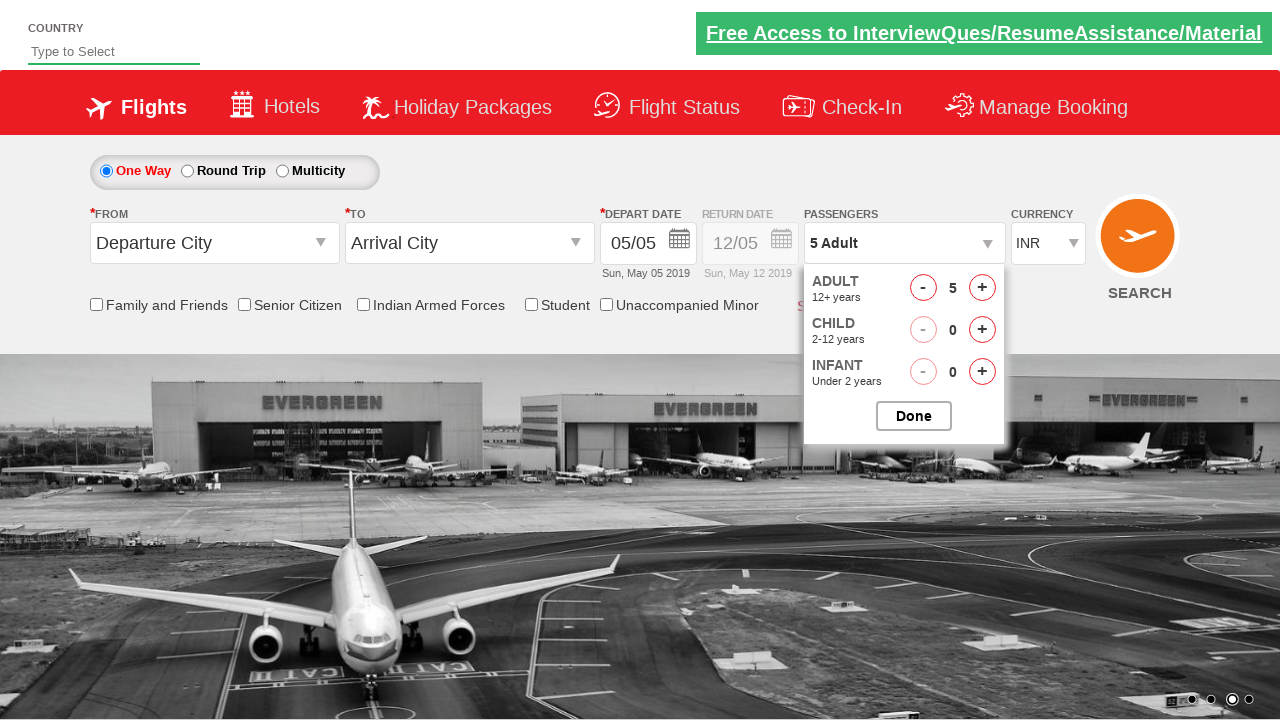

Clicked to close the passenger options dropdown at (914, 416) on #btnclosepaxoption
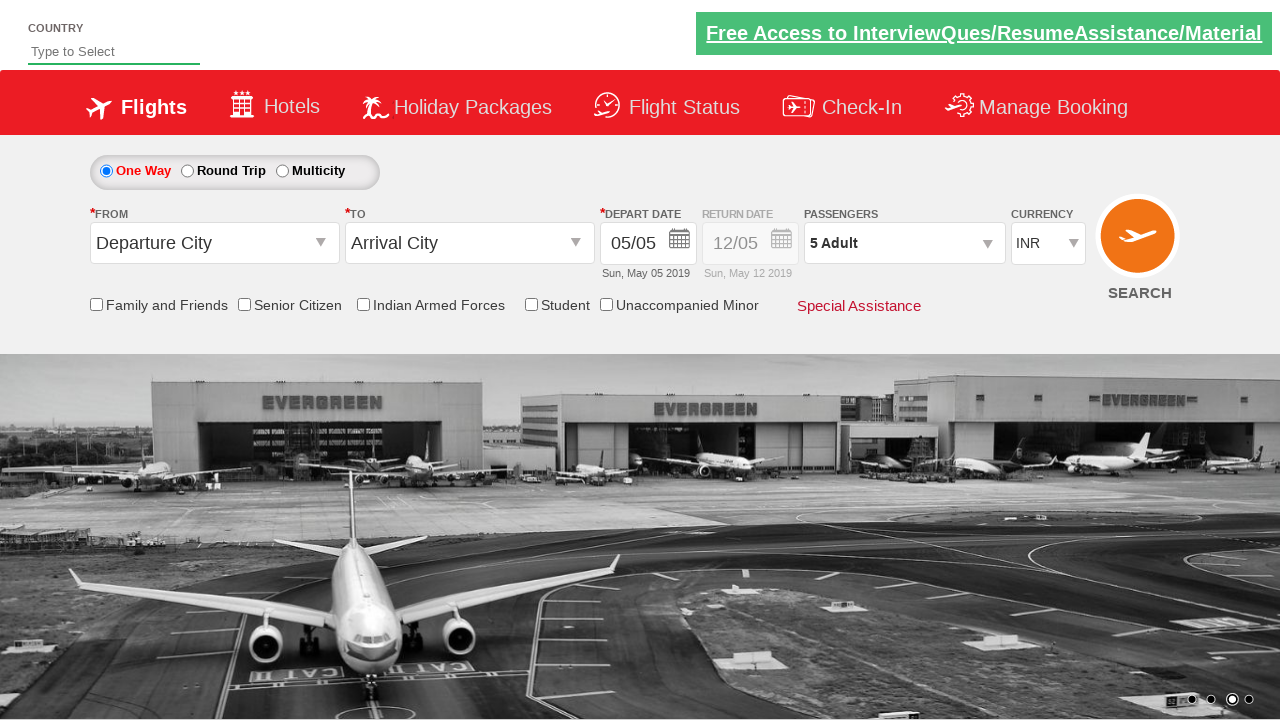

Verified the dropdown is stable after closing
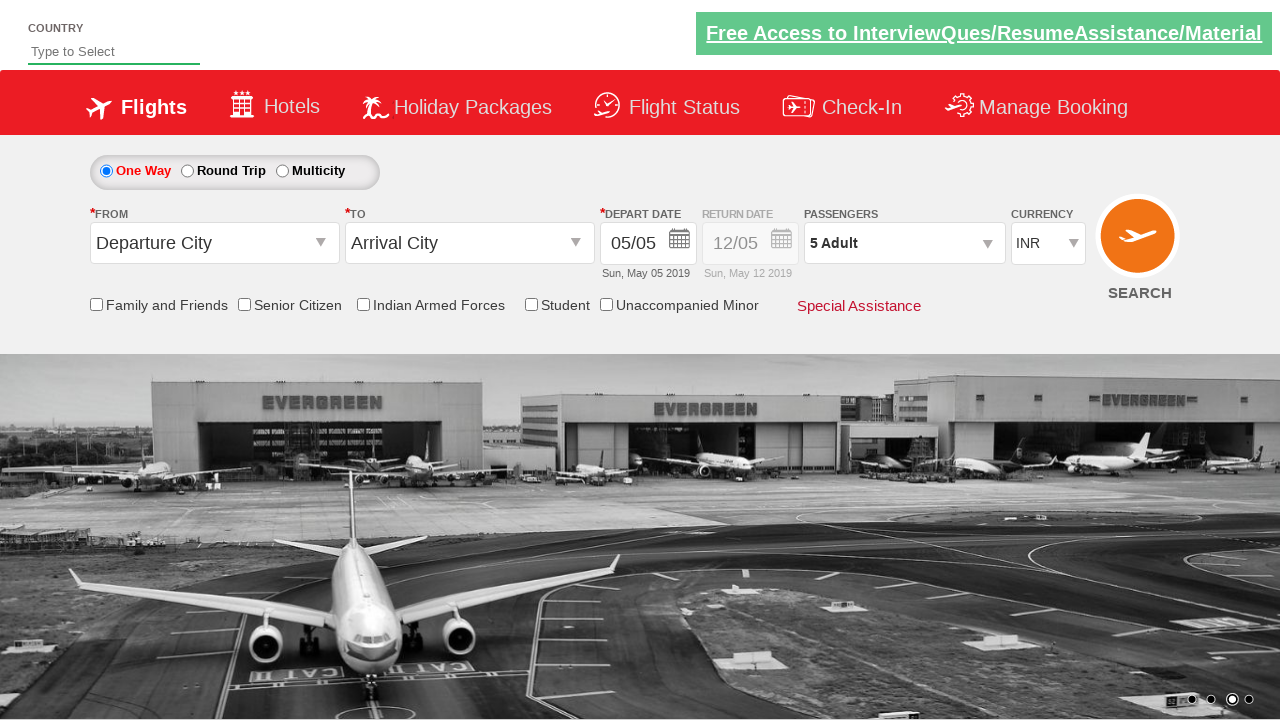

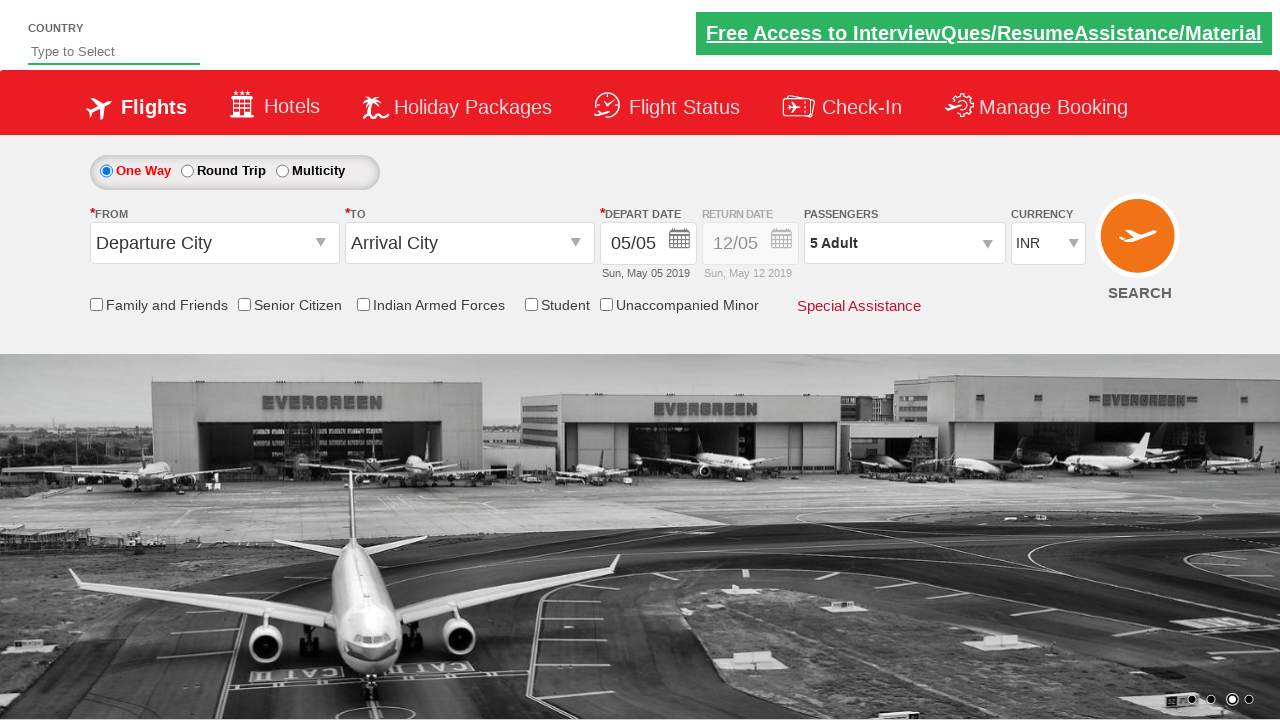